Tests multi-select dropdown functionality by selecting and deselecting options using different methods (visible text, index, and value)

Starting URL: https://v1.training-support.net/selenium/selects

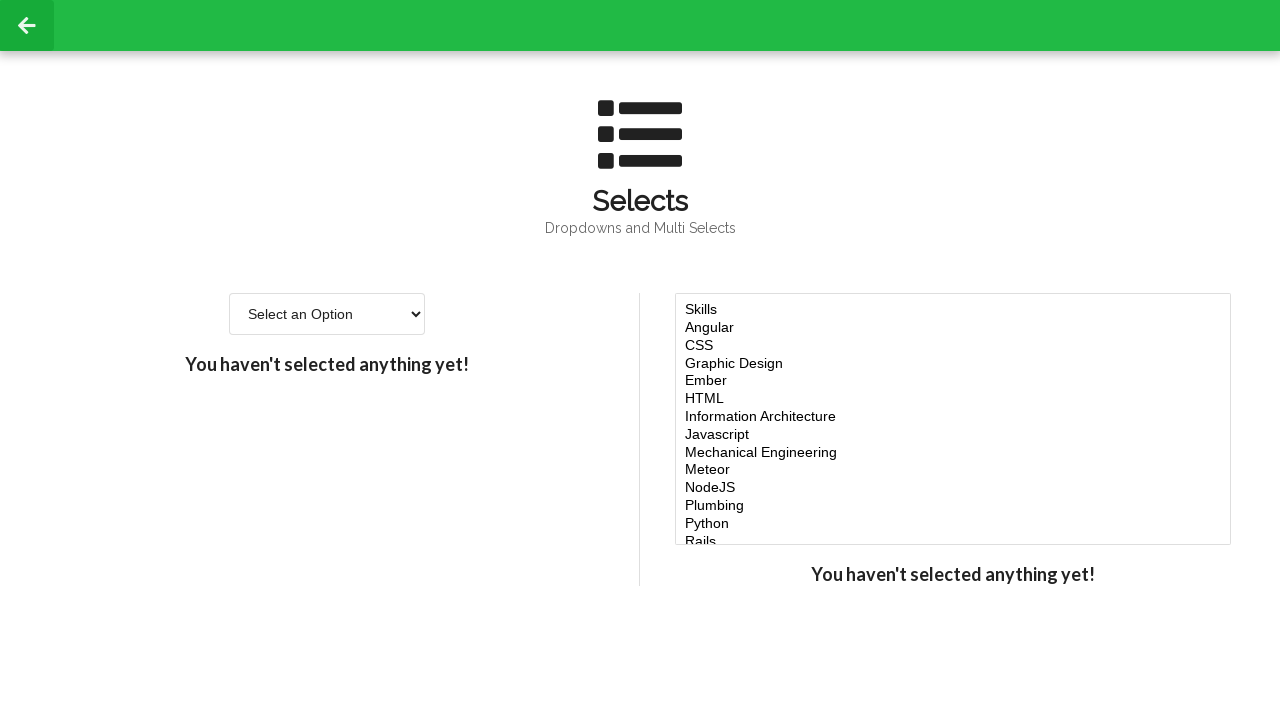

Located multi-select element with id 'multi-select'
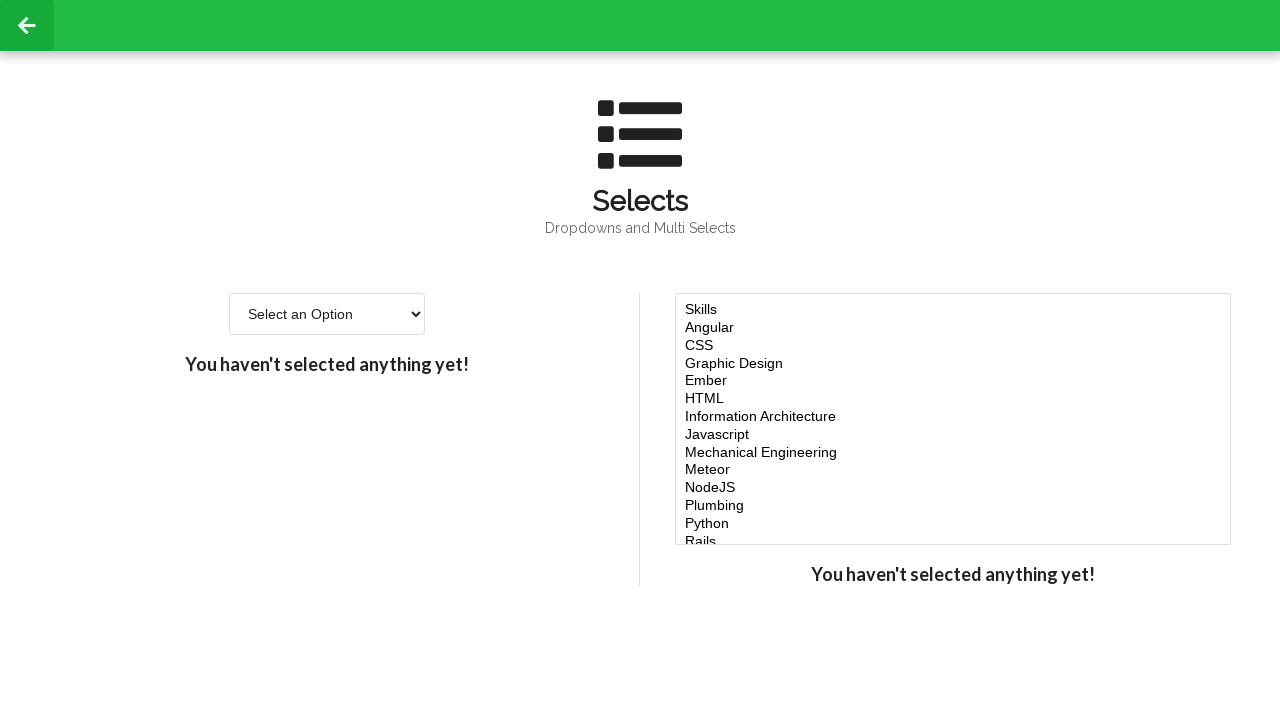

Selected 'Javascript' option by visible text on #multi-select
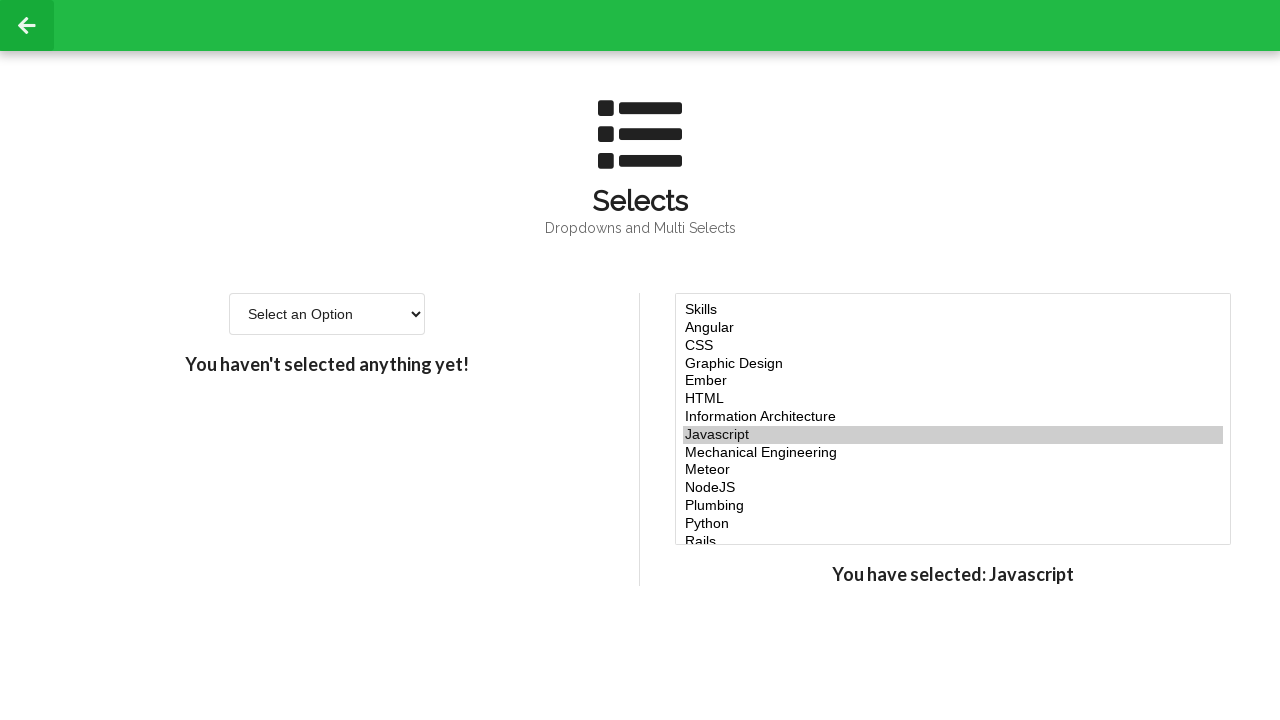

Selected options at indices 4 and 5 on #multi-select
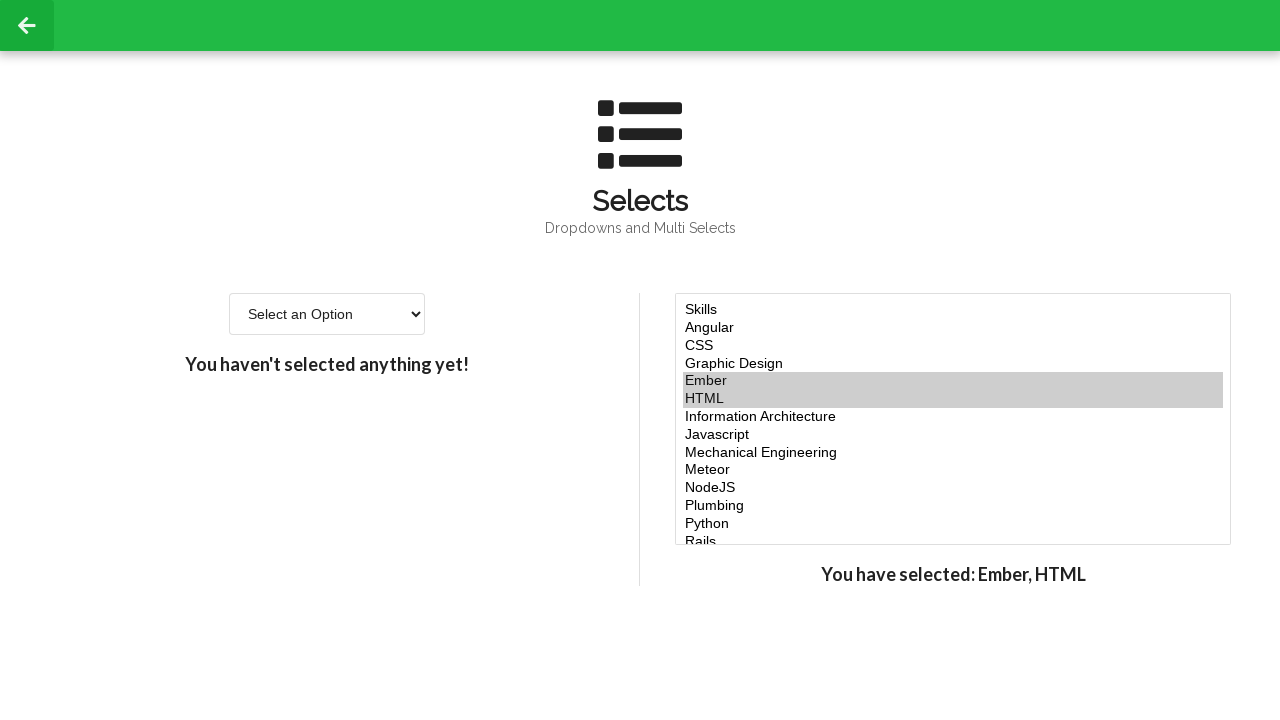

Selected option with value 'node' on #multi-select
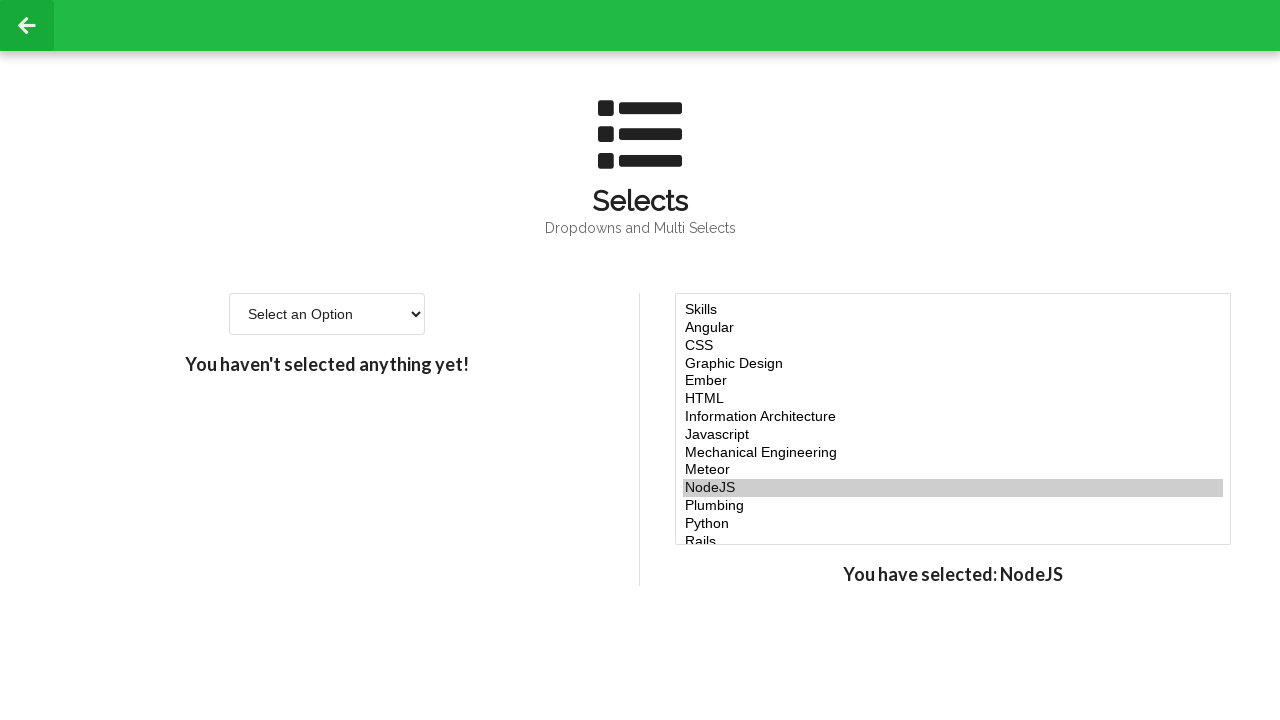

Retrieved currently selected option values
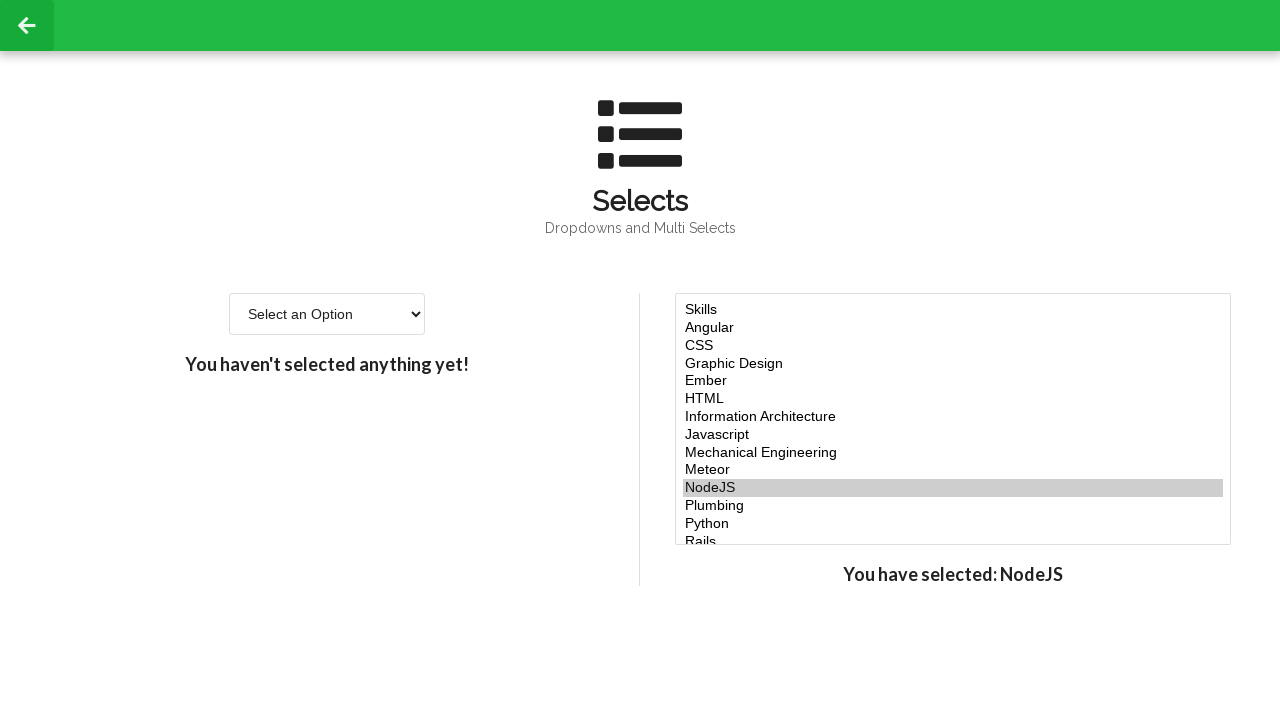

Deselected option at index 7
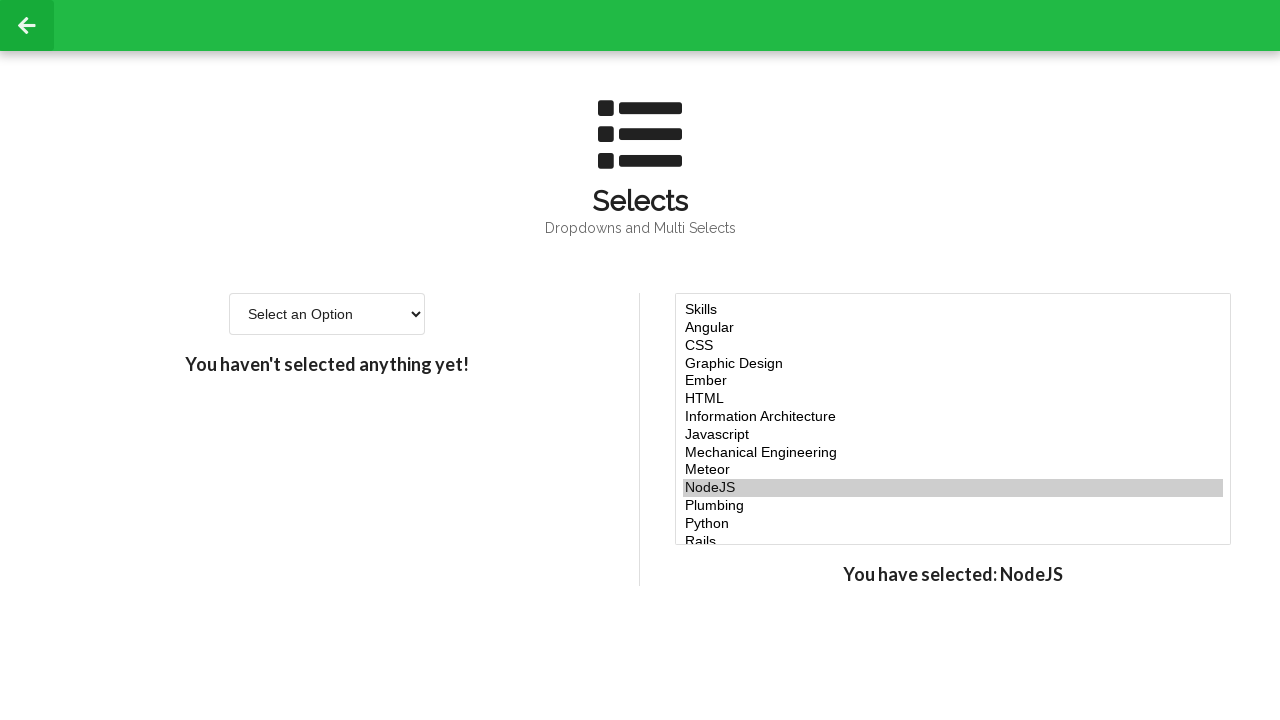

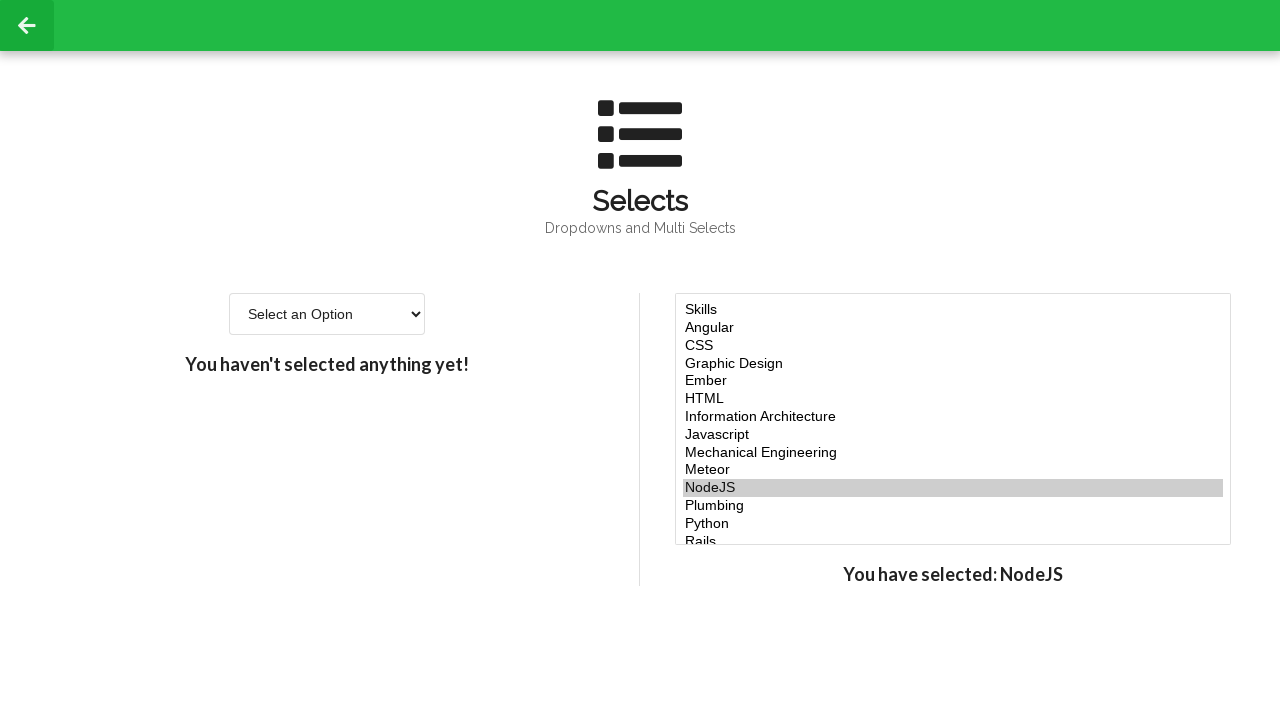